Tests Indian railway search functionality by selecting date-only option, entering source station (Chennai MS) and destination station (Madurai), and verifying train results are displayed in a table

Starting URL: https://erail.in/

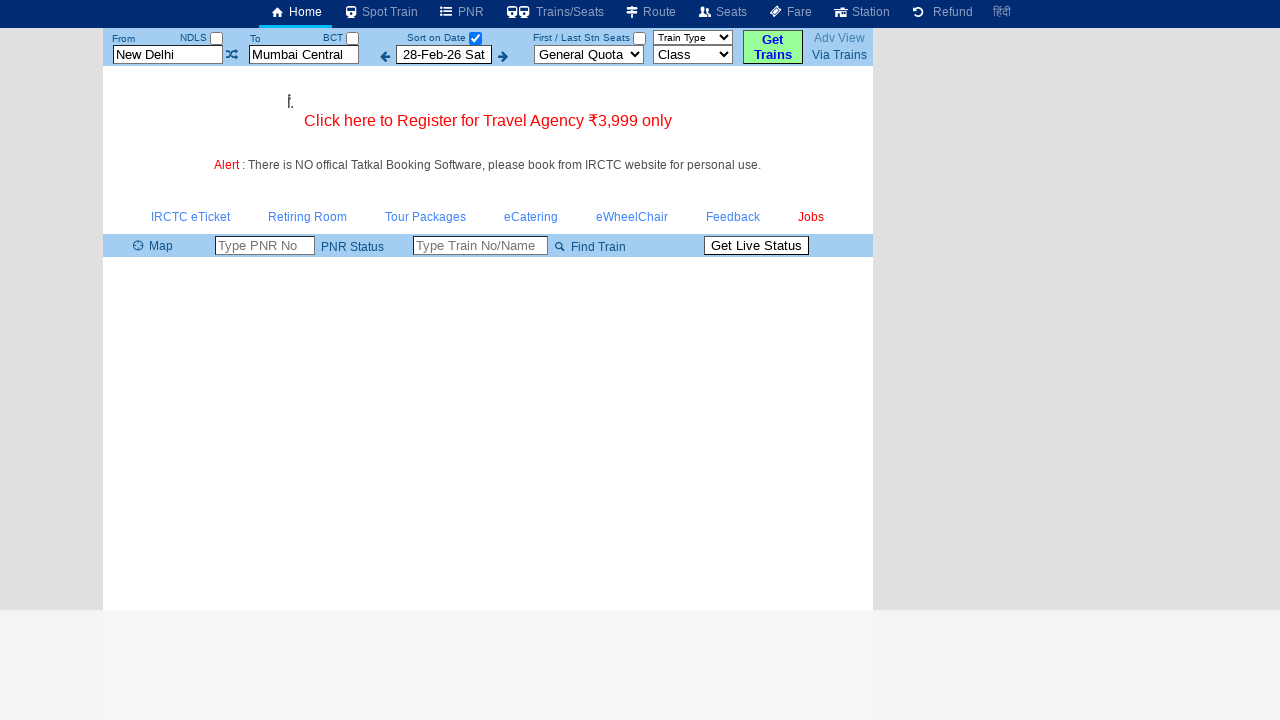

Clicked date-only checkbox option at (475, 38) on input[type='checkbox']#chkSelectDateOnly
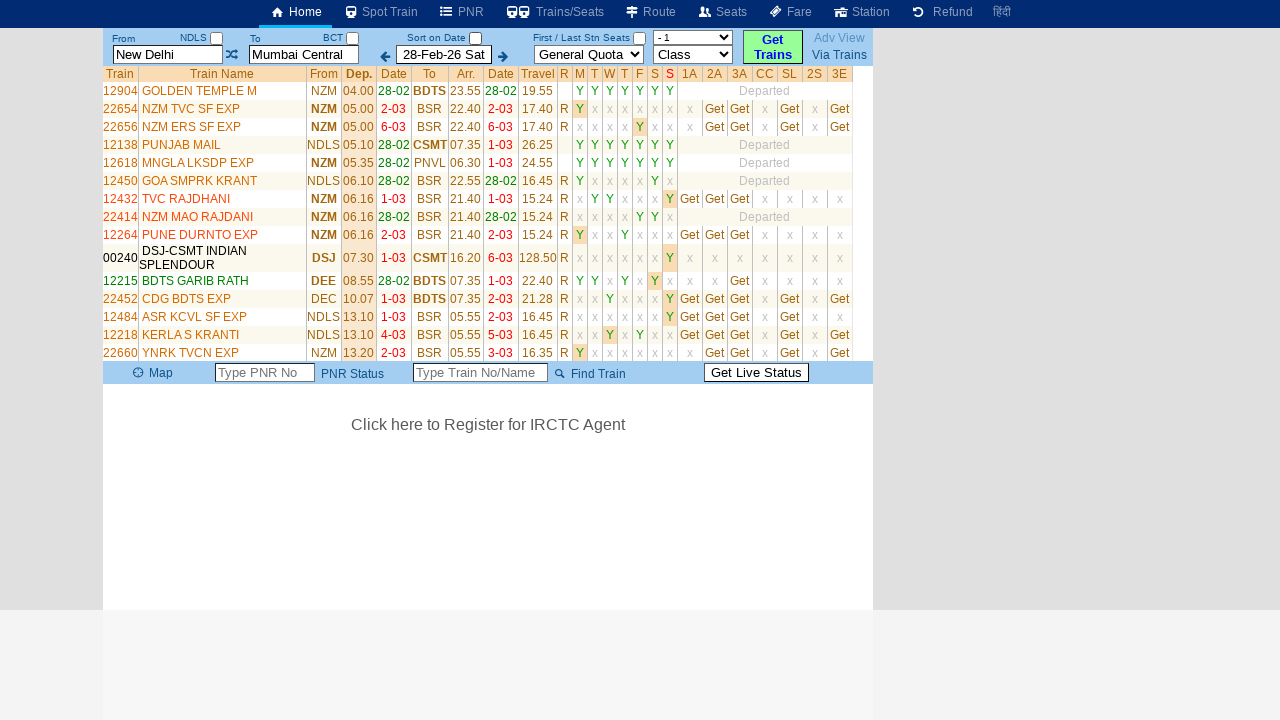

Cleared source station field on #txtStationFrom
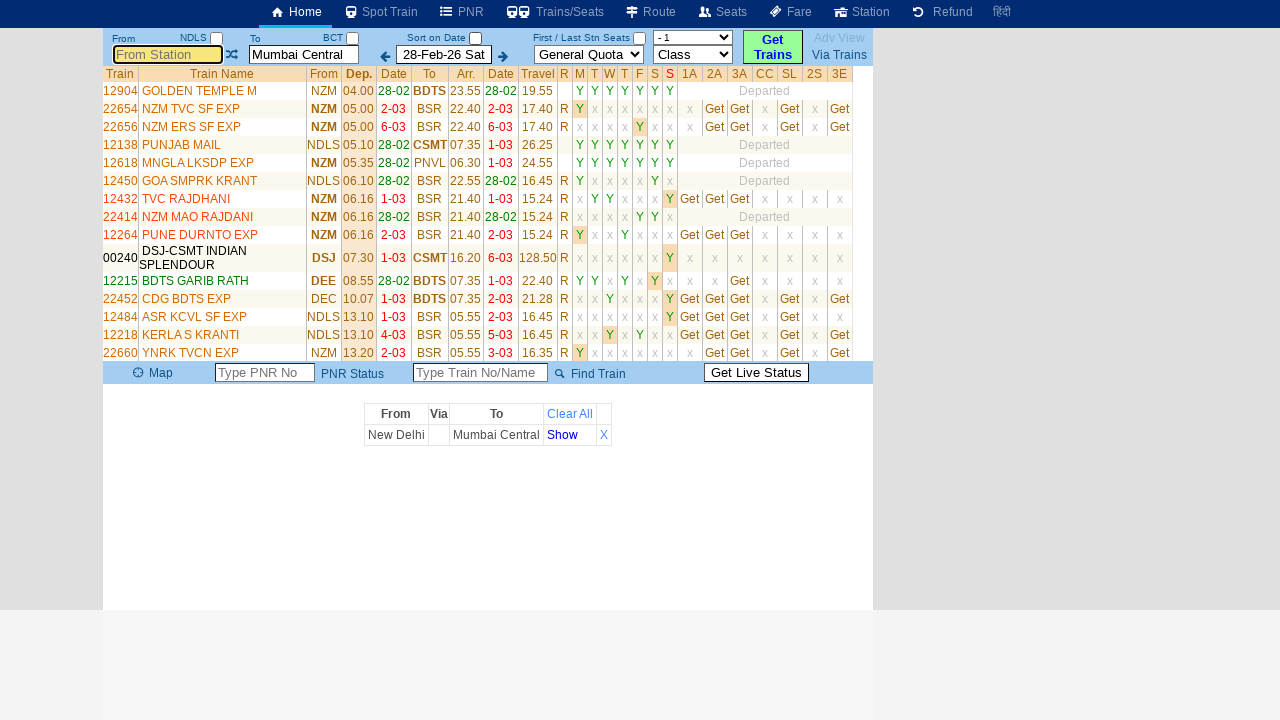

Entered 'ms' (Chennai MS) in source station field on #txtStationFrom
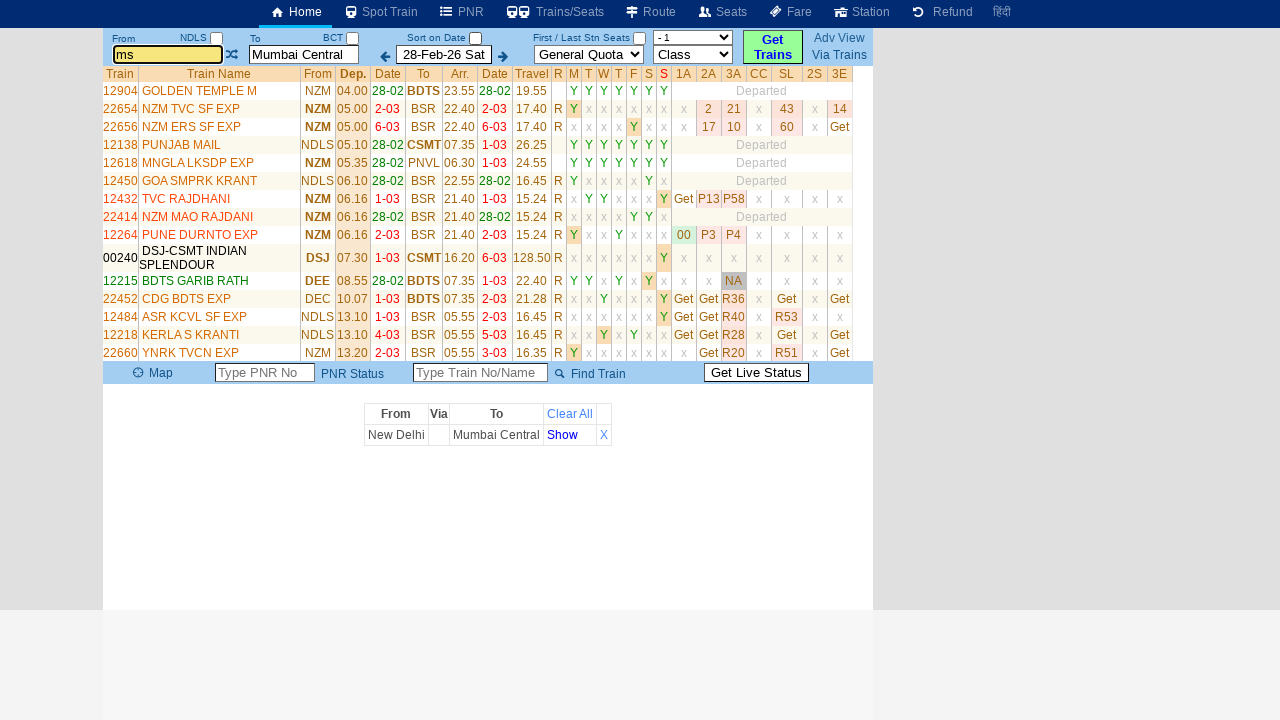

Pressed Tab on source station field on #txtStationFrom
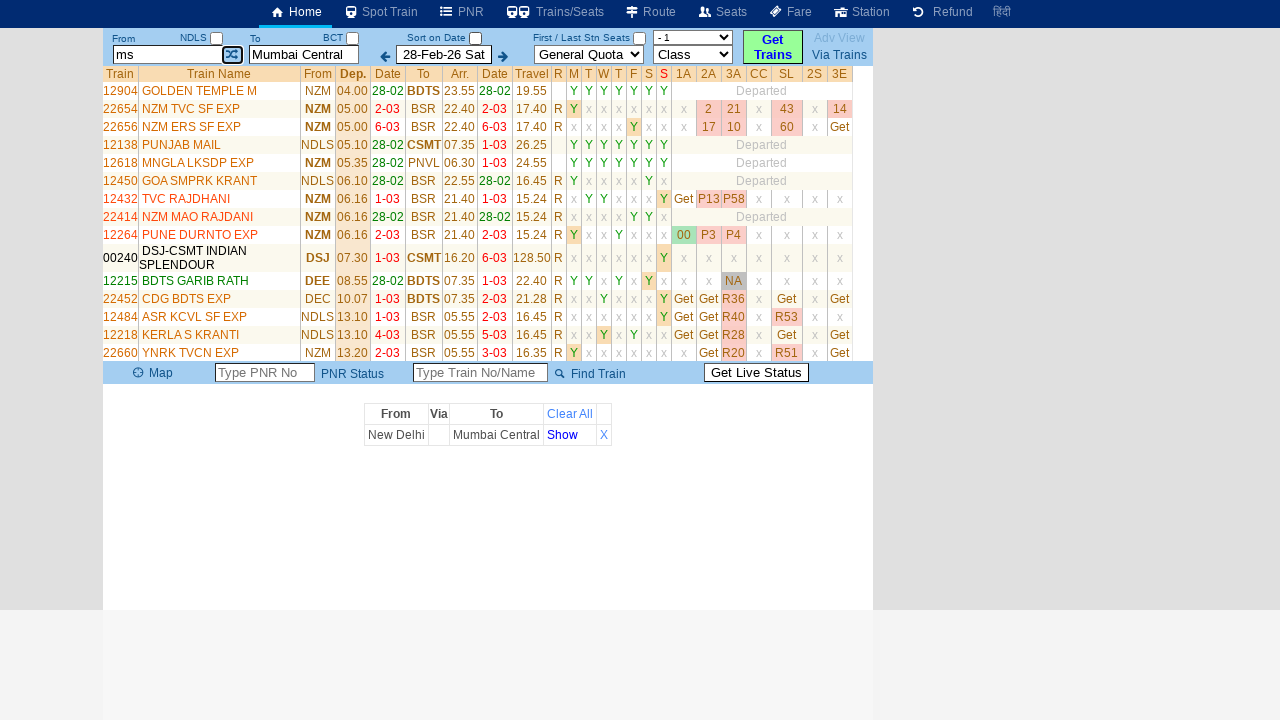

Pressed Tab on shuffle icon on .icon-shuffle
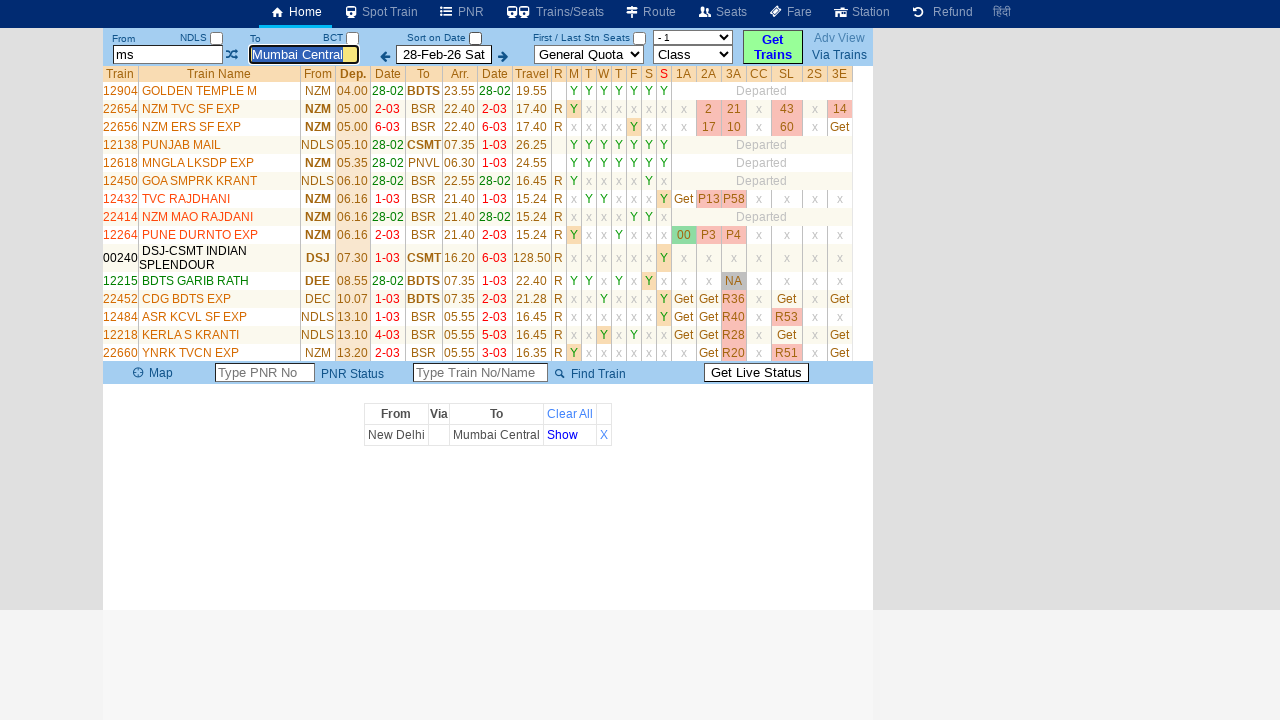

Cleared destination station field on #txtStationTo
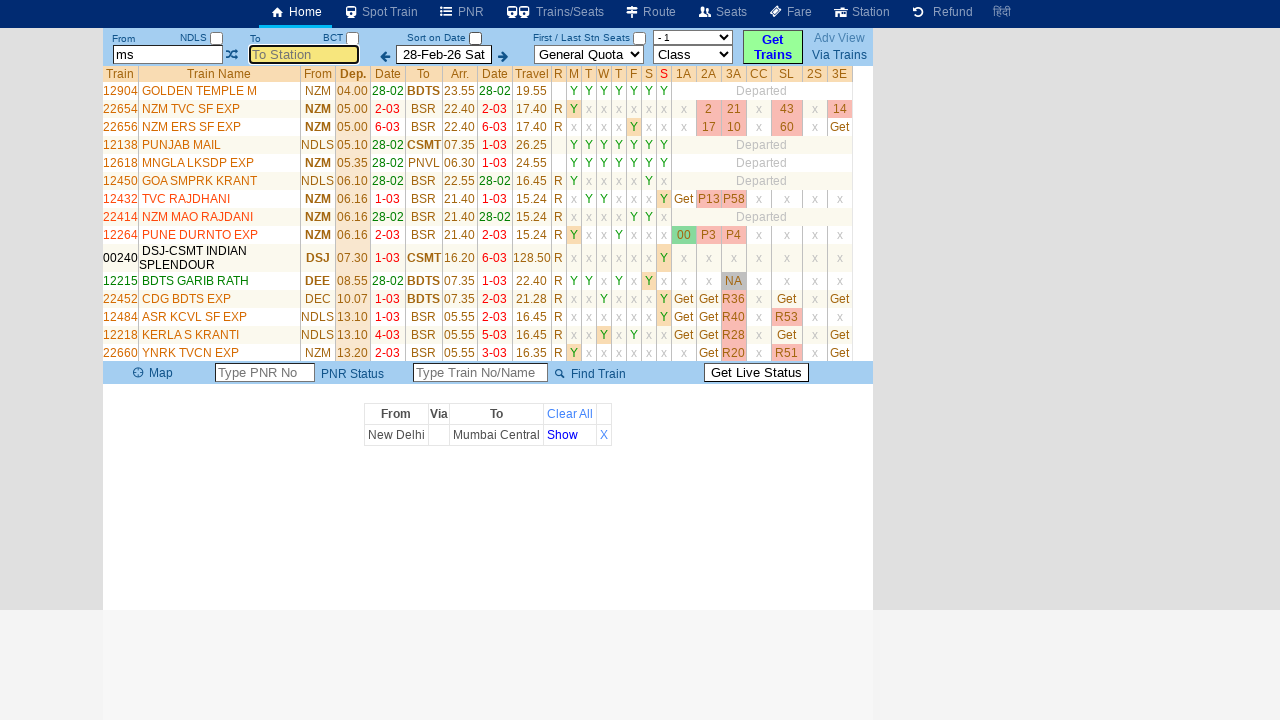

Entered 'mdu' (Madurai) in destination station field on #txtStationTo
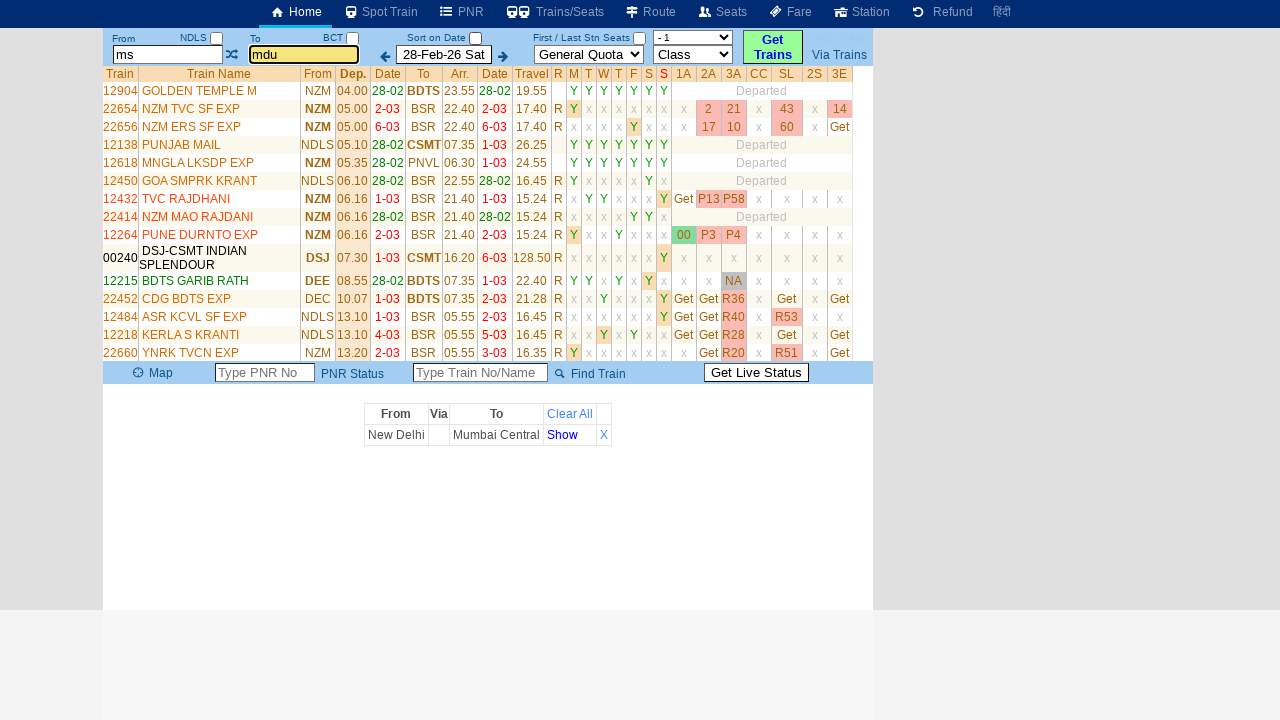

Pressed Tab on destination station field on #txtStationTo
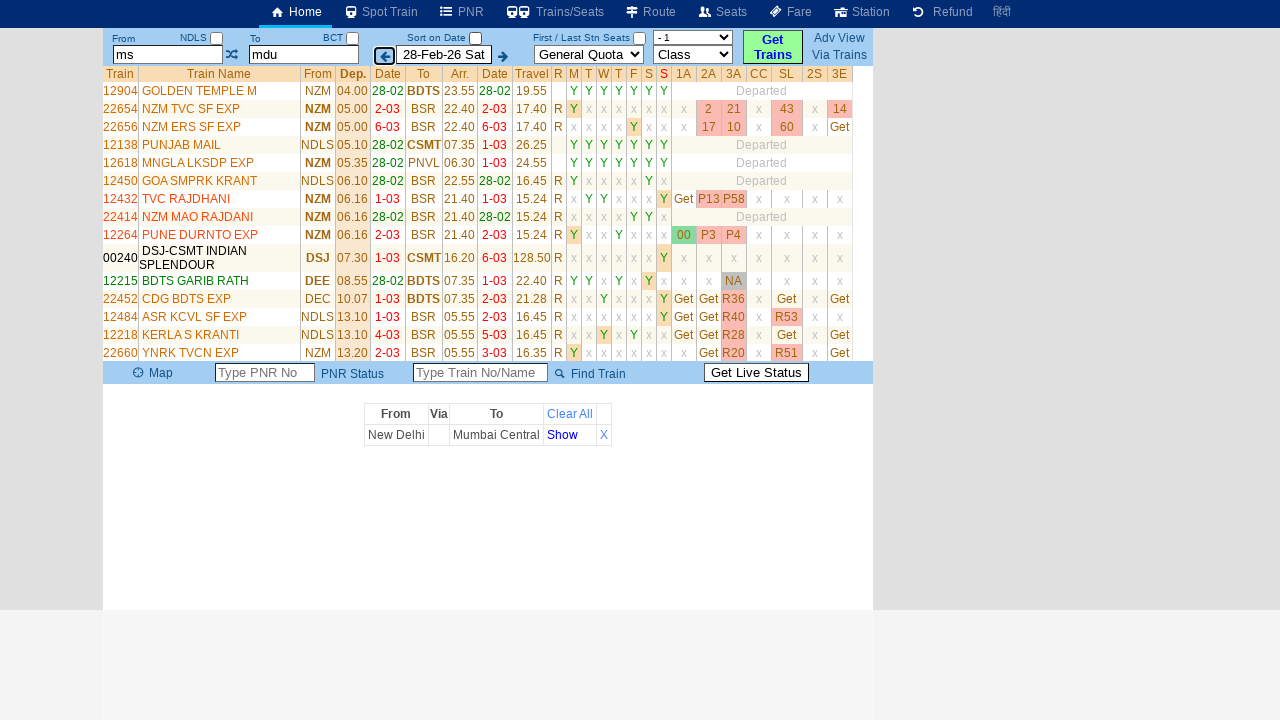

Train results table loaded with search results
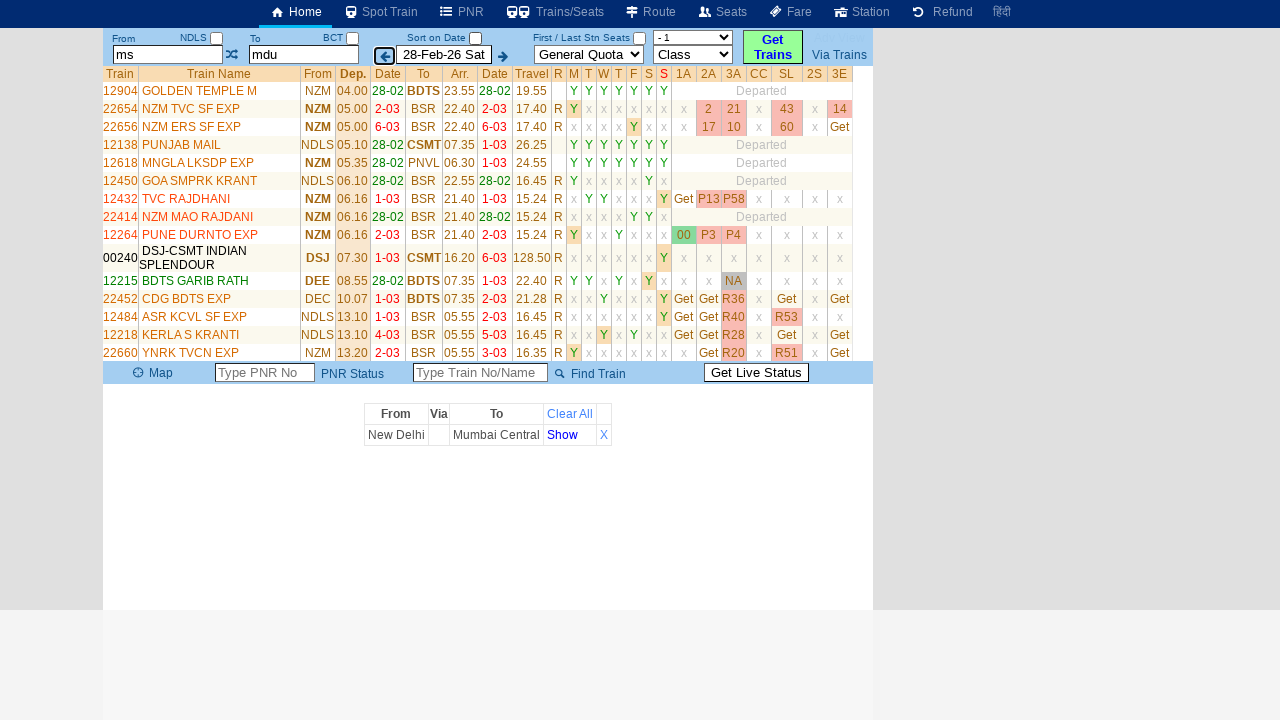

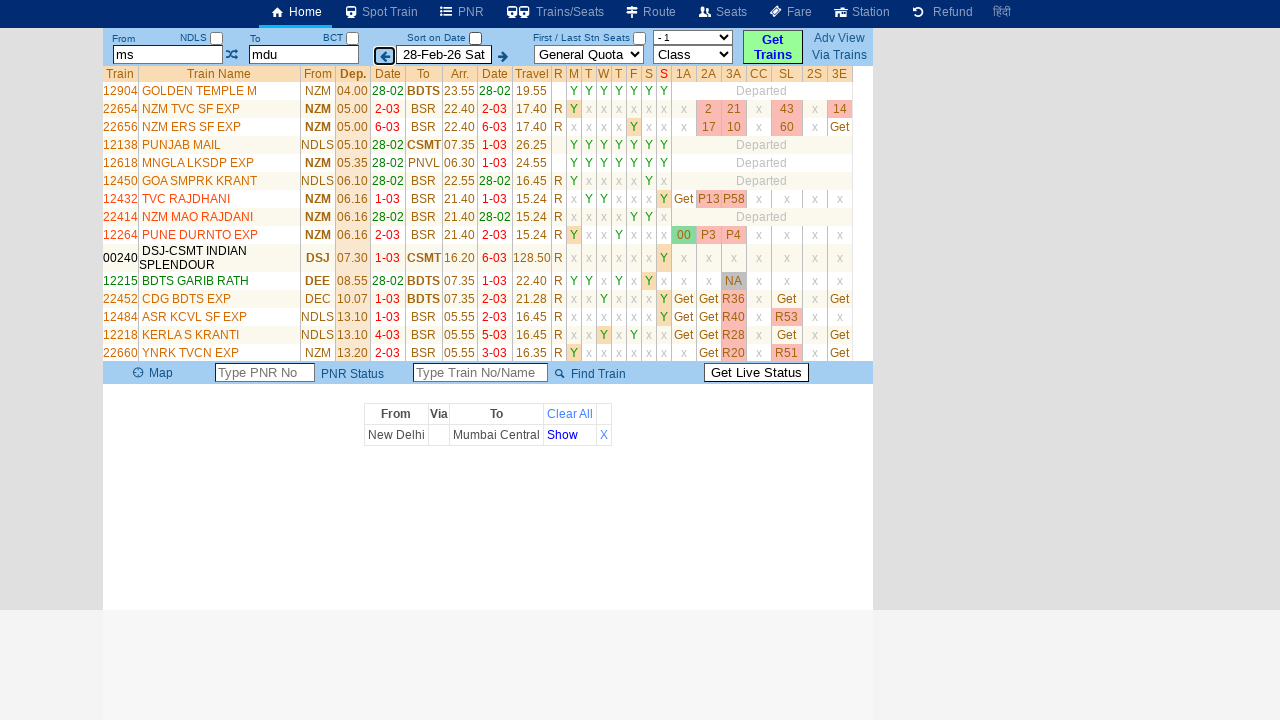